Tests a simple form by filling in first name, last name, firstname (city), and country fields, then submitting the form by clicking a button.

Starting URL: http://suninjuly.github.io/simple_form_find_task.html

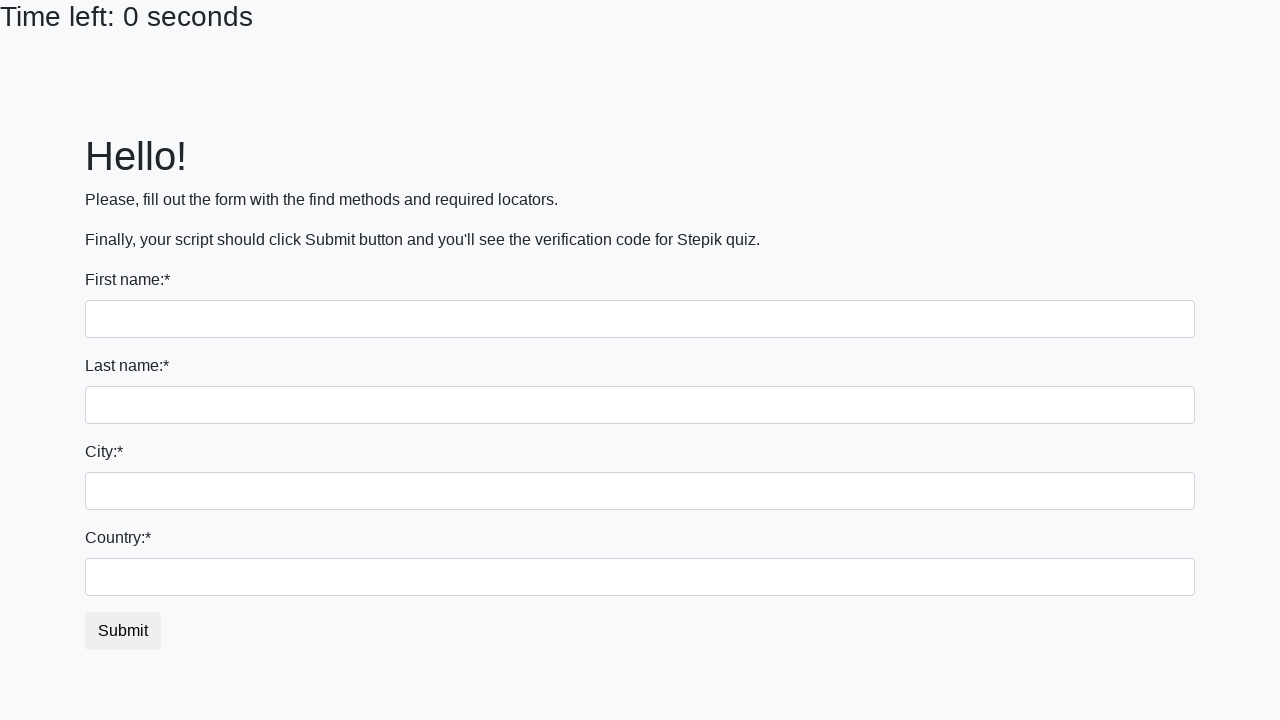

Filled first name field with 'Ivan' on input[name='first_name']
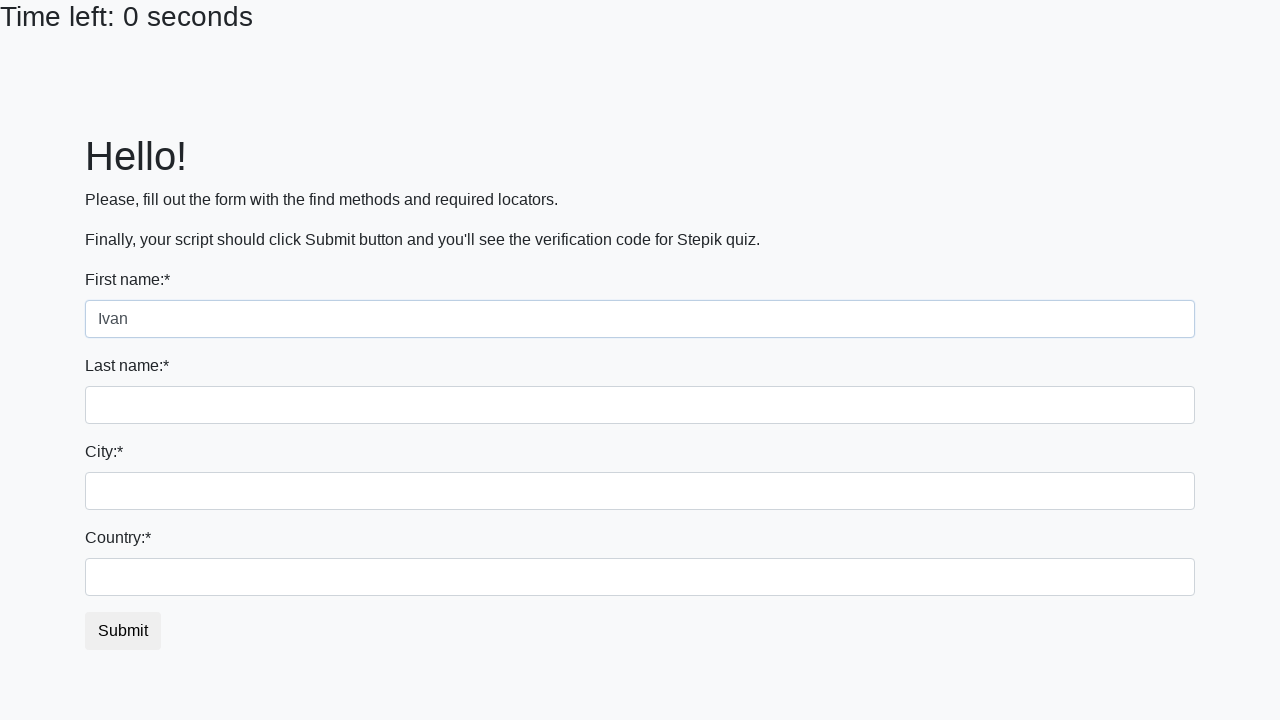

Filled last name field with 'Petrov' on input[name='last_name']
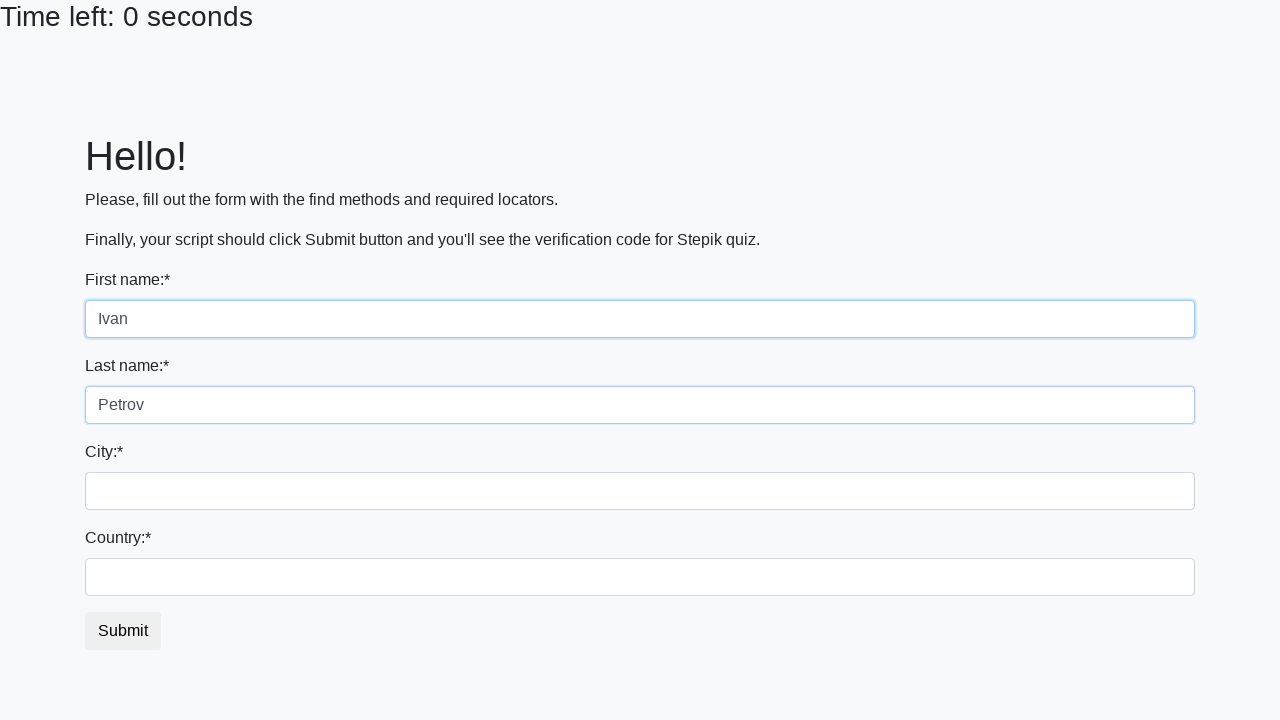

Filled city field with 'Smolensk' on input[name='firstname']
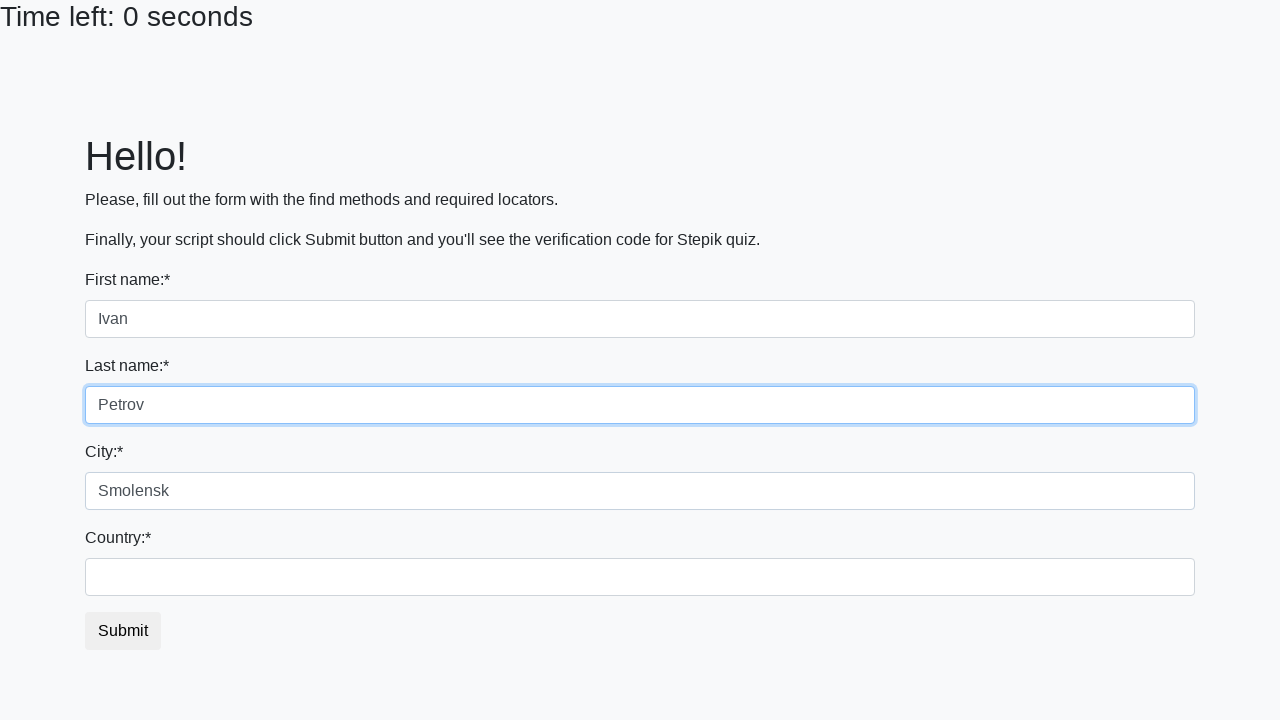

Filled country field with 'Russia' on #country
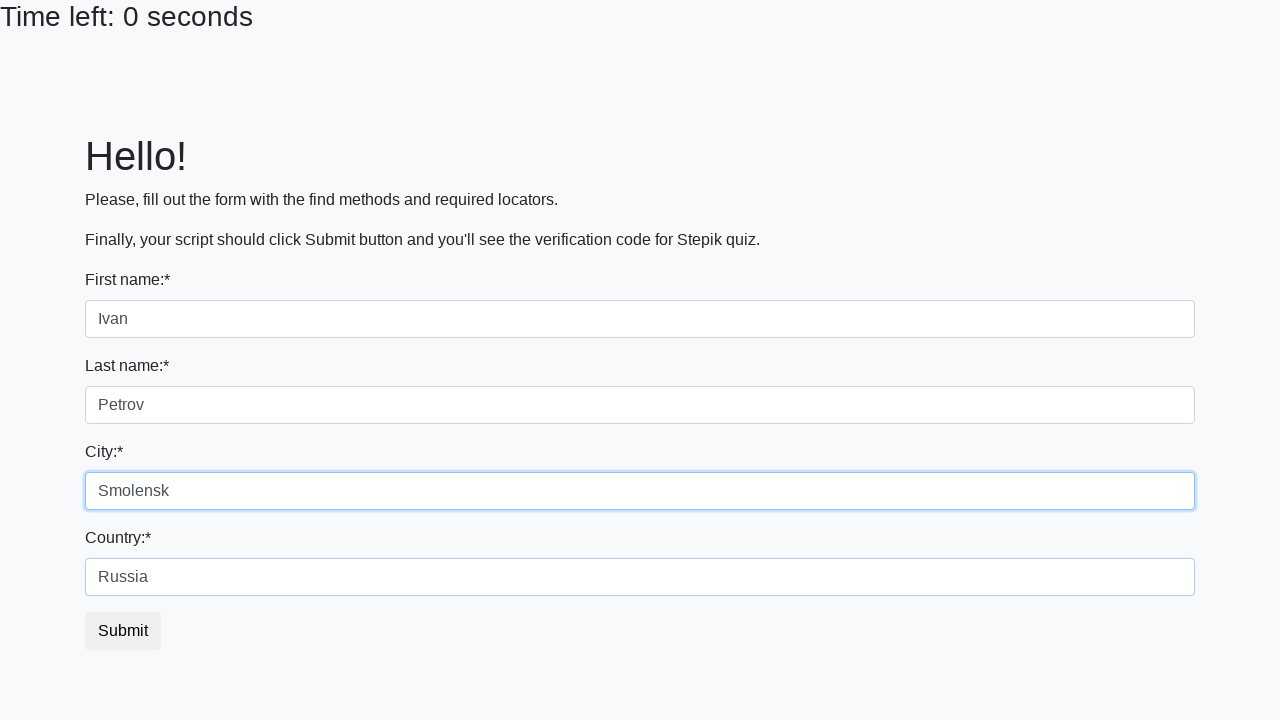

Clicked submit button to submit the form at (123, 631) on button.btn
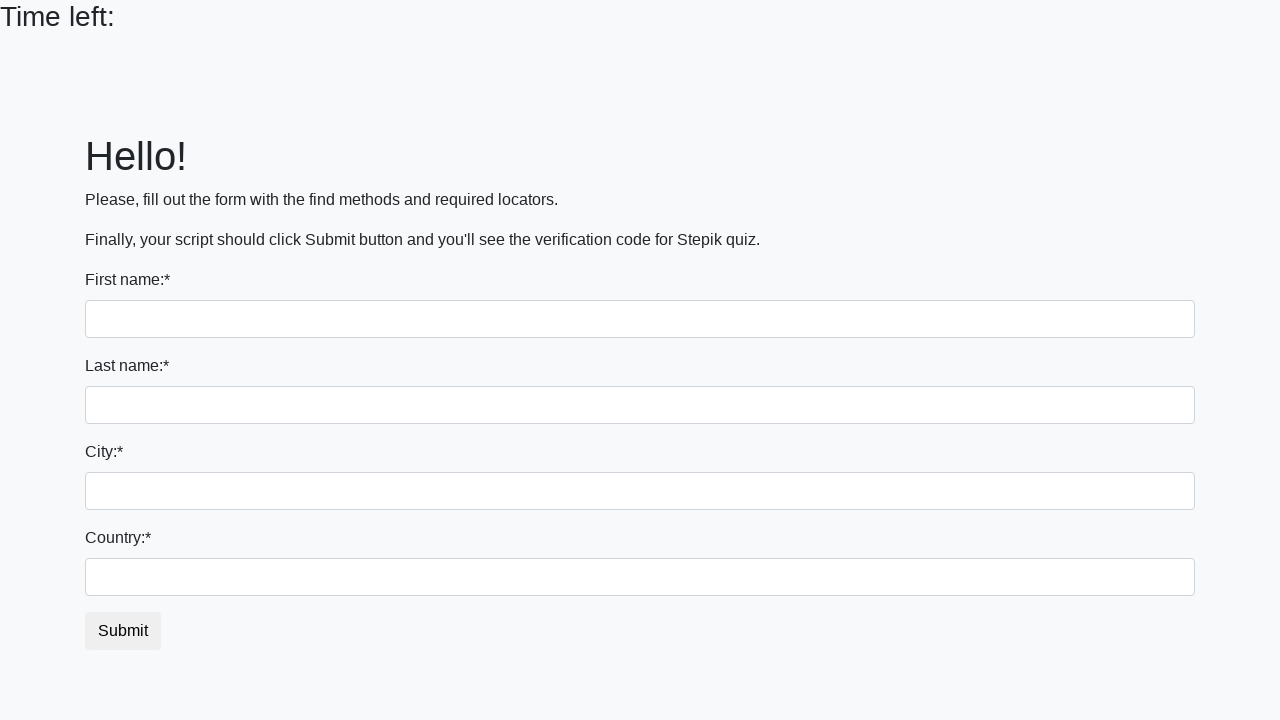

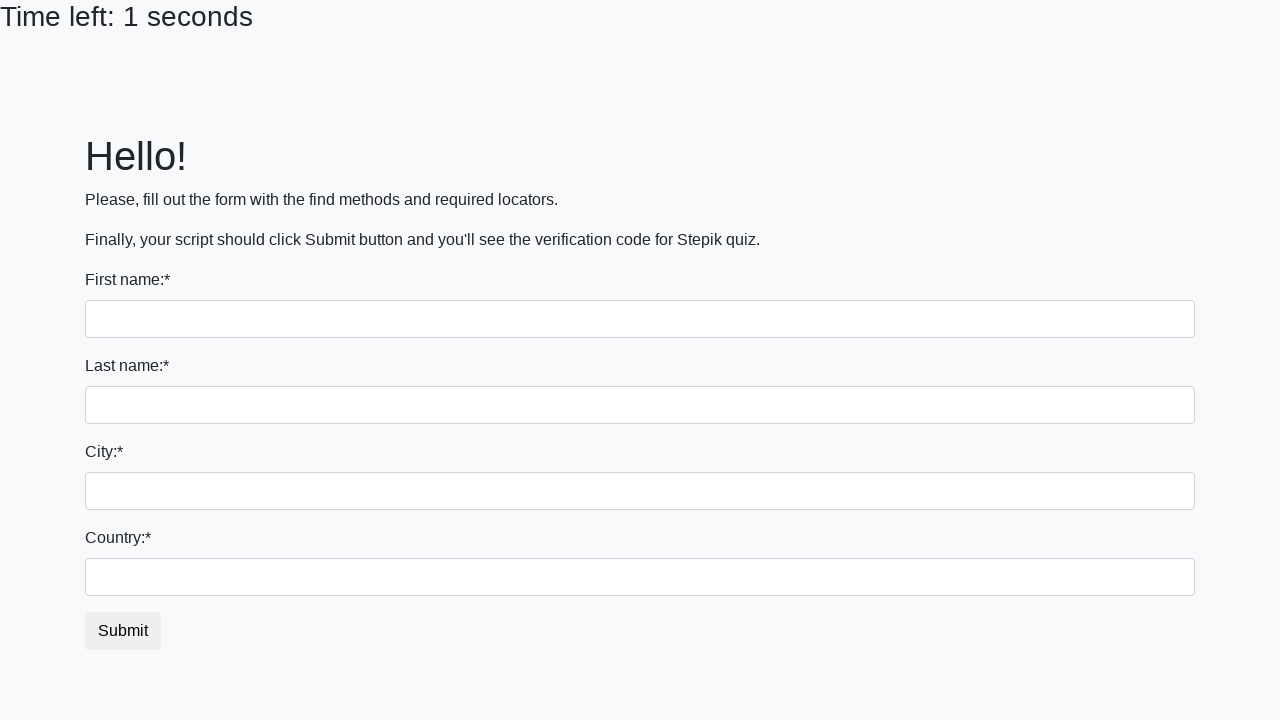